Tests navigation through Publix policies pages including coupon policy, guarantee policy, and rain check information, with language toggle functionality.

Starting URL: https://www.publix.com/

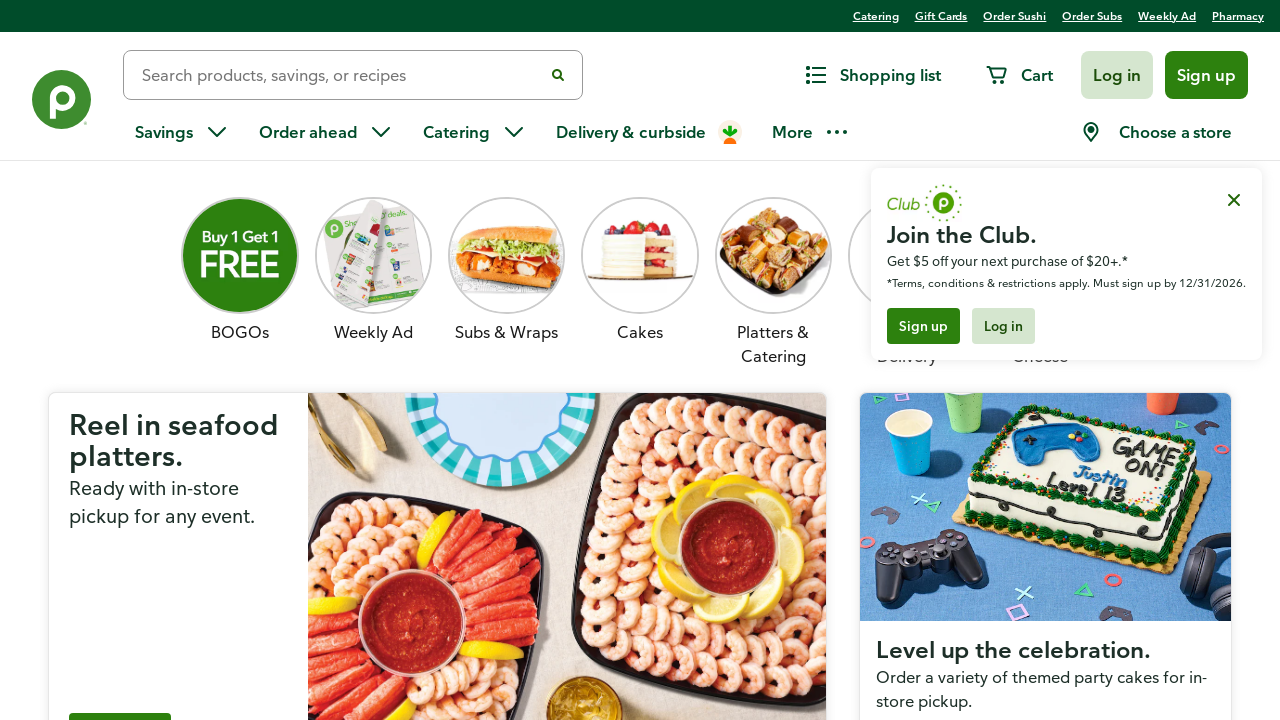

Navigated to Publix policies page
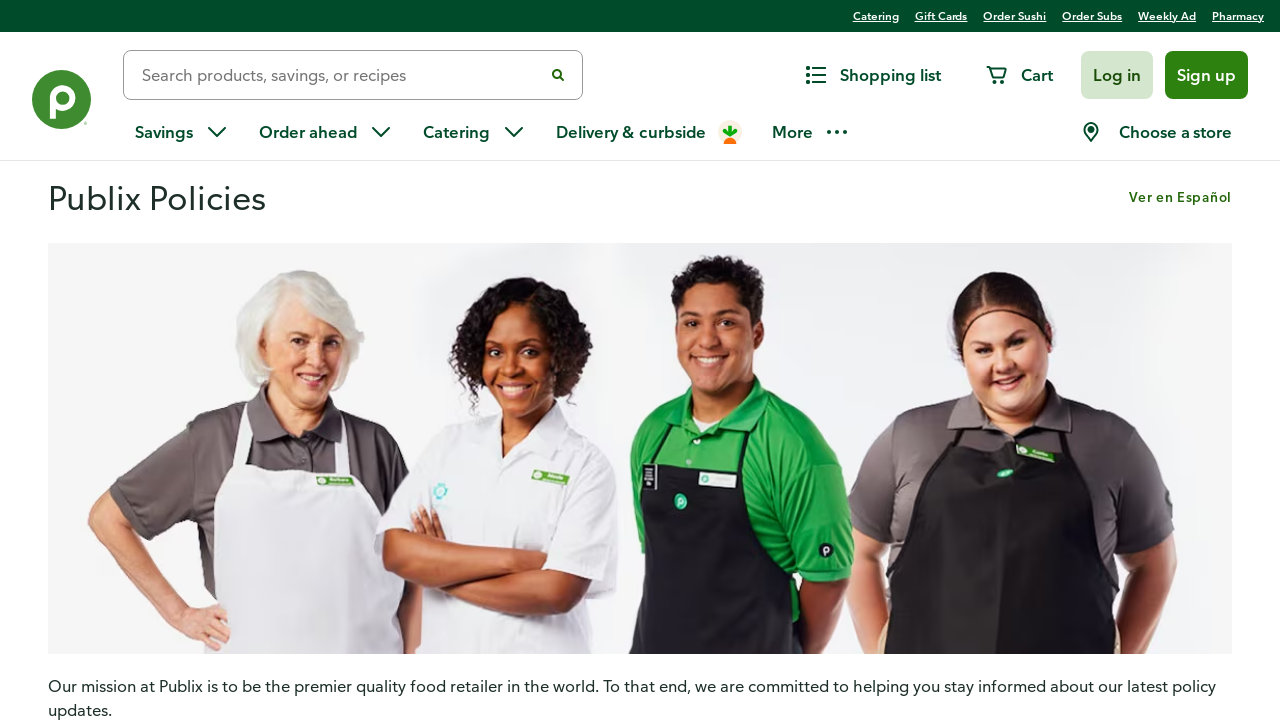

Clicked on coupon policy link at (235, 440) on xpath=/html/body/div/section/div[4]/div/div[1]/div/a
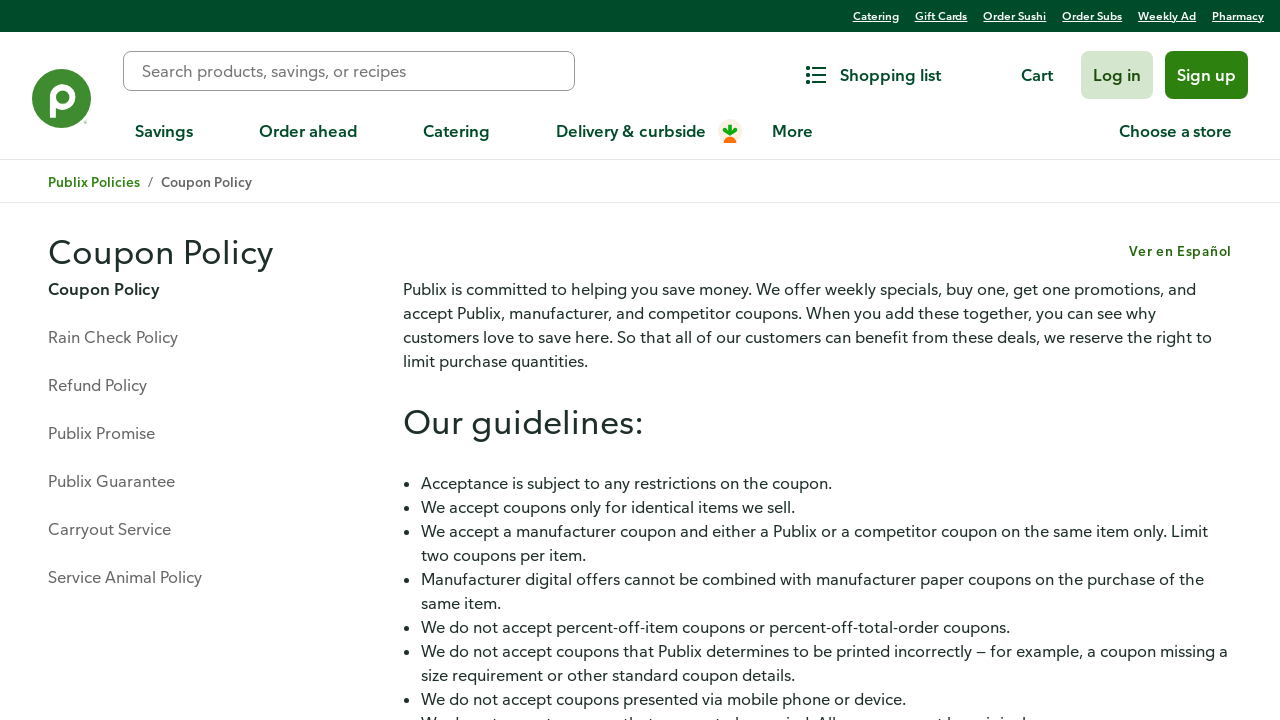

Navigated back to policies page
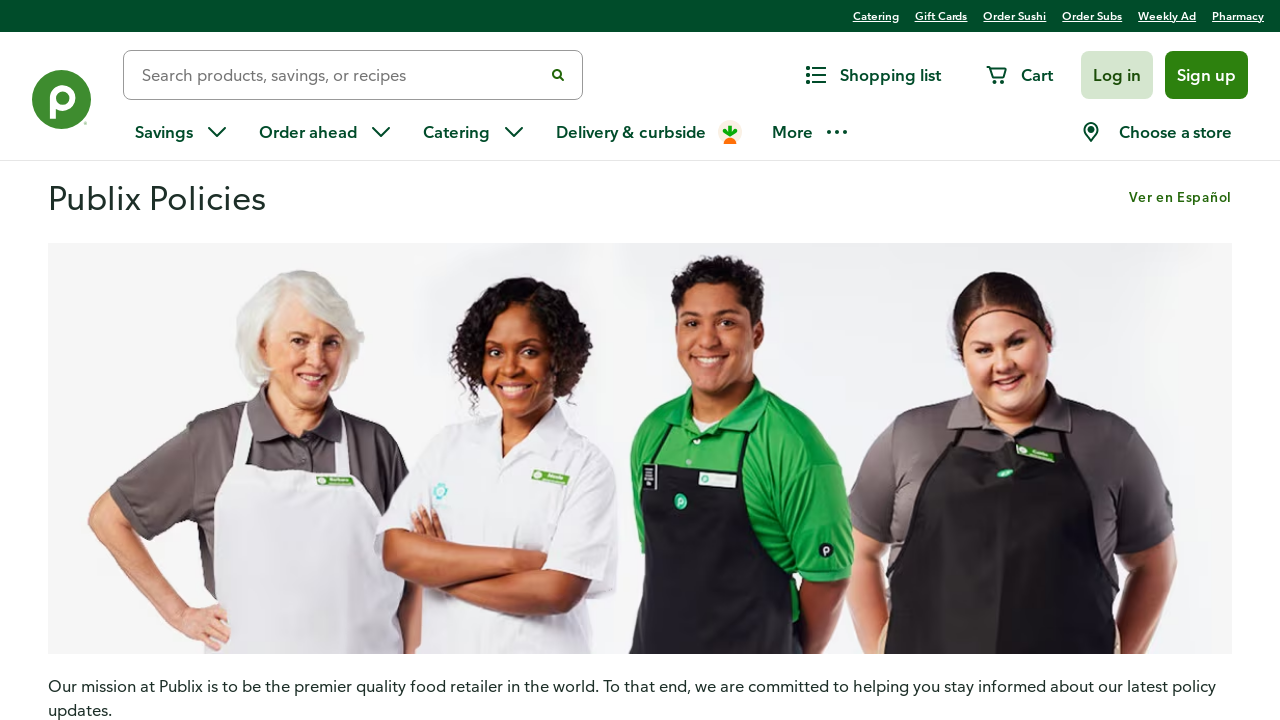

Clicked on Publix guarantee policy link at (640, 441) on xpath=/html/body/div/section/div[4]/div/div[5]/div/a
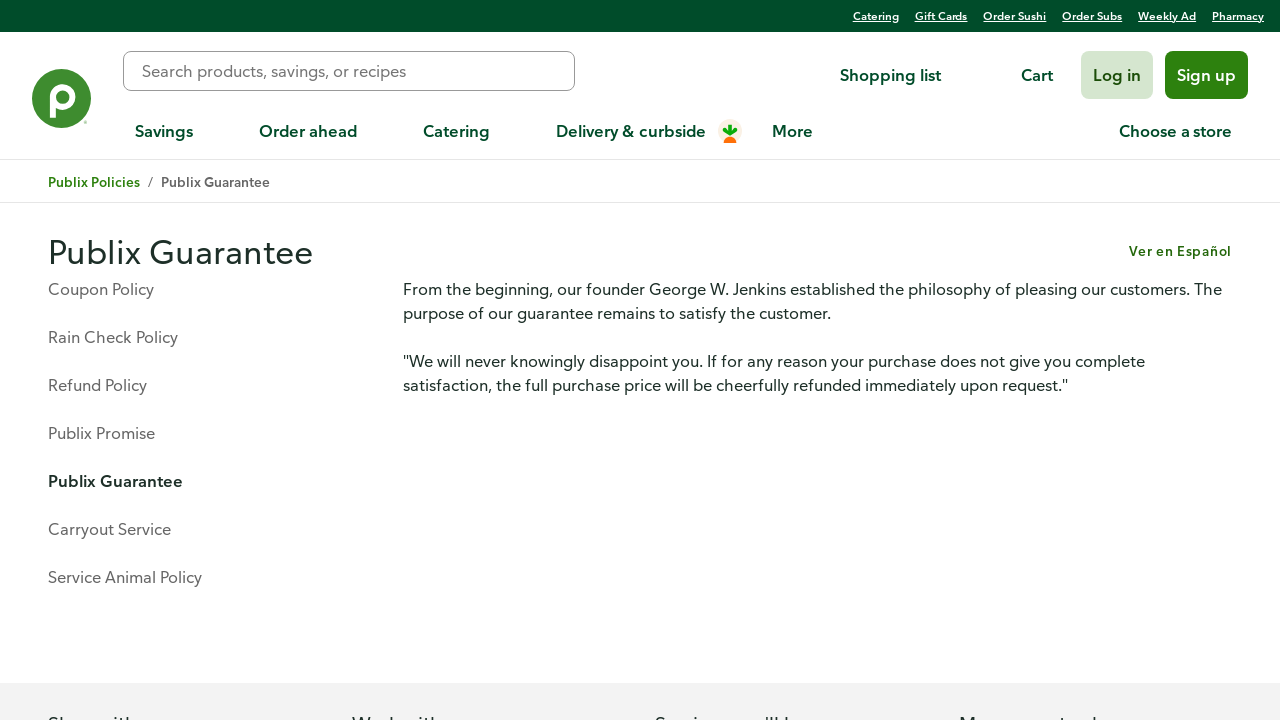

Toggled language to Spanish at (1181, 253) on xpath=/html/body/div/header/div[2]/div/a
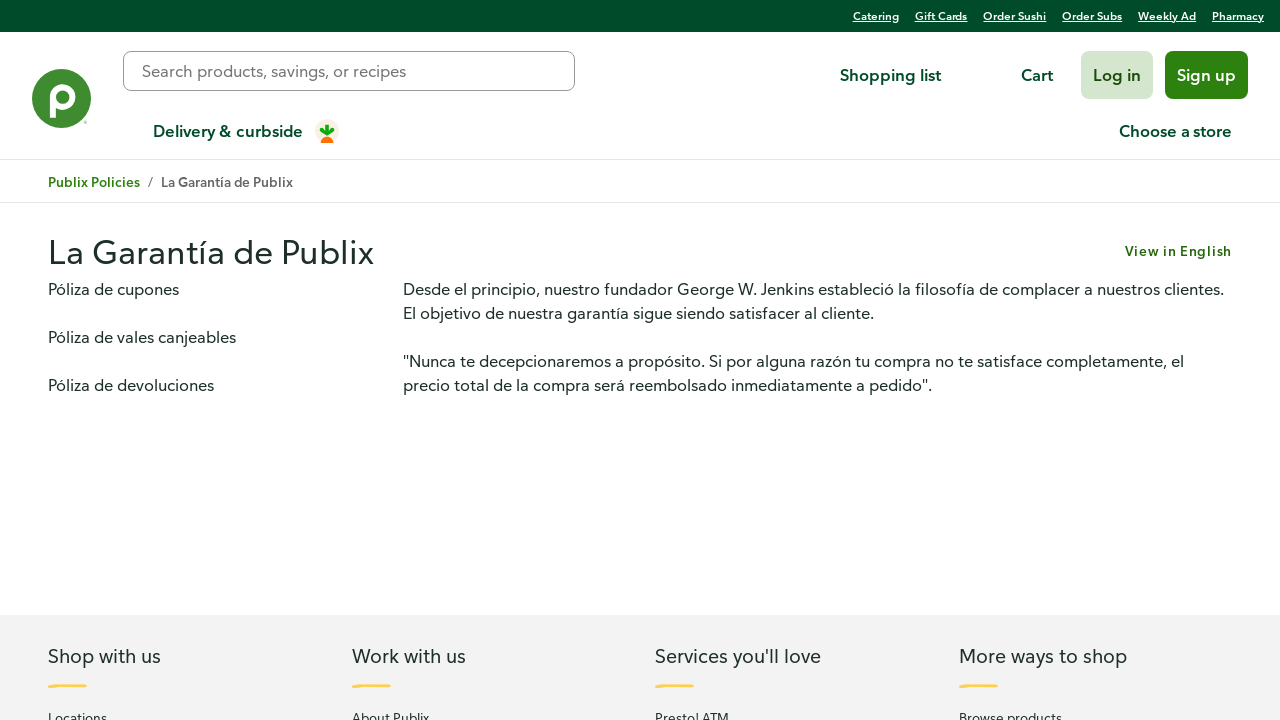

Toggled language back to English at (1178, 253) on xpath=/html/body/div/header/div[2]/div/a
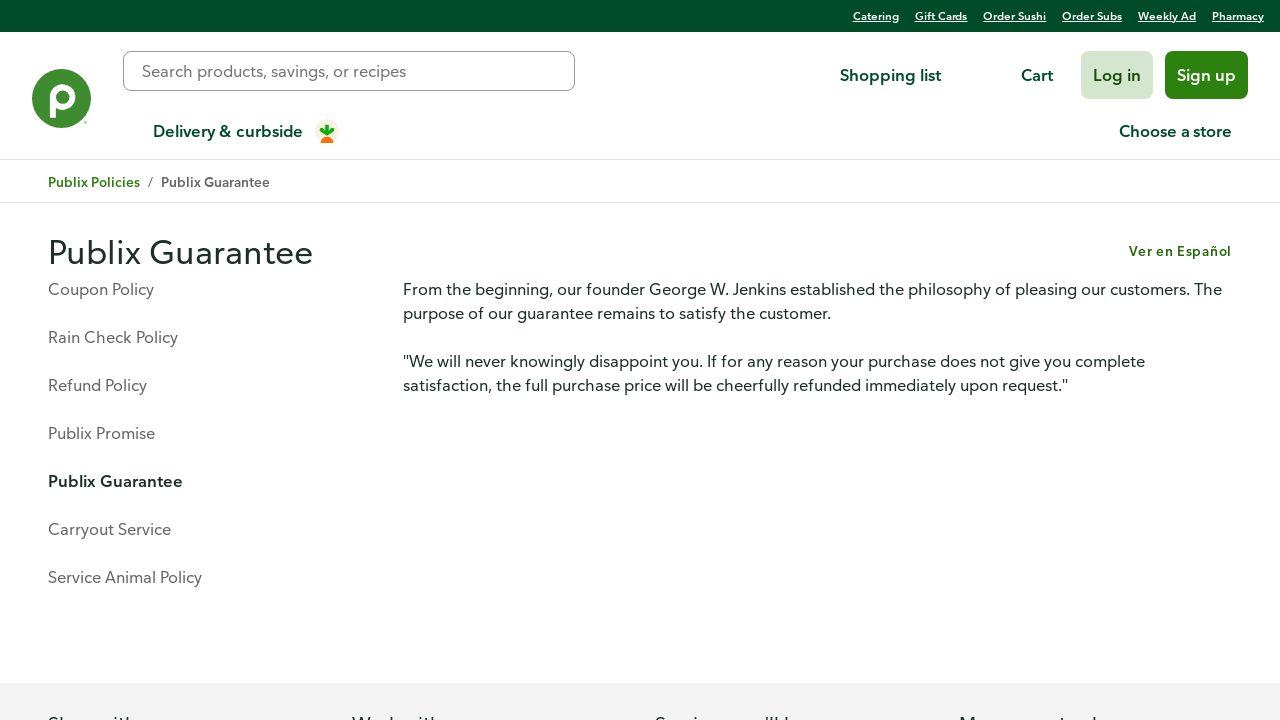

Clicked on rain check information link at (113, 338) on xpath=/html/body/div/section/div[1]/div[3]/ul/li[2]/a
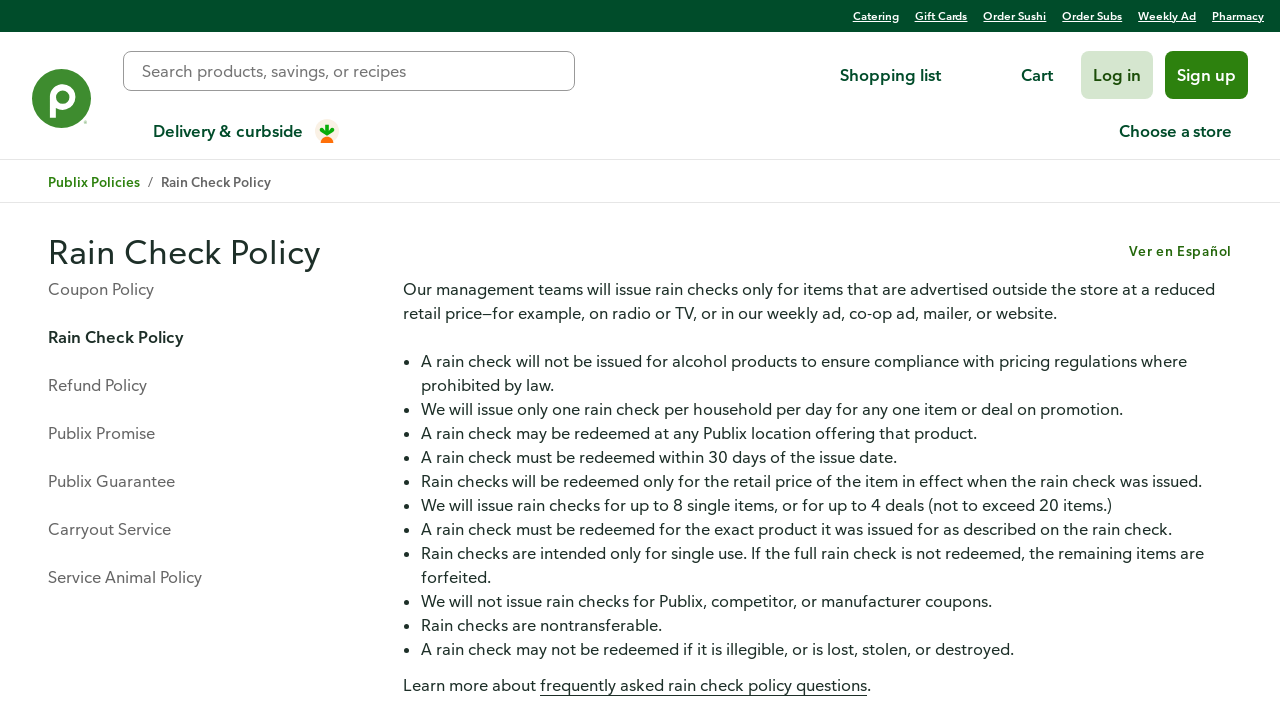

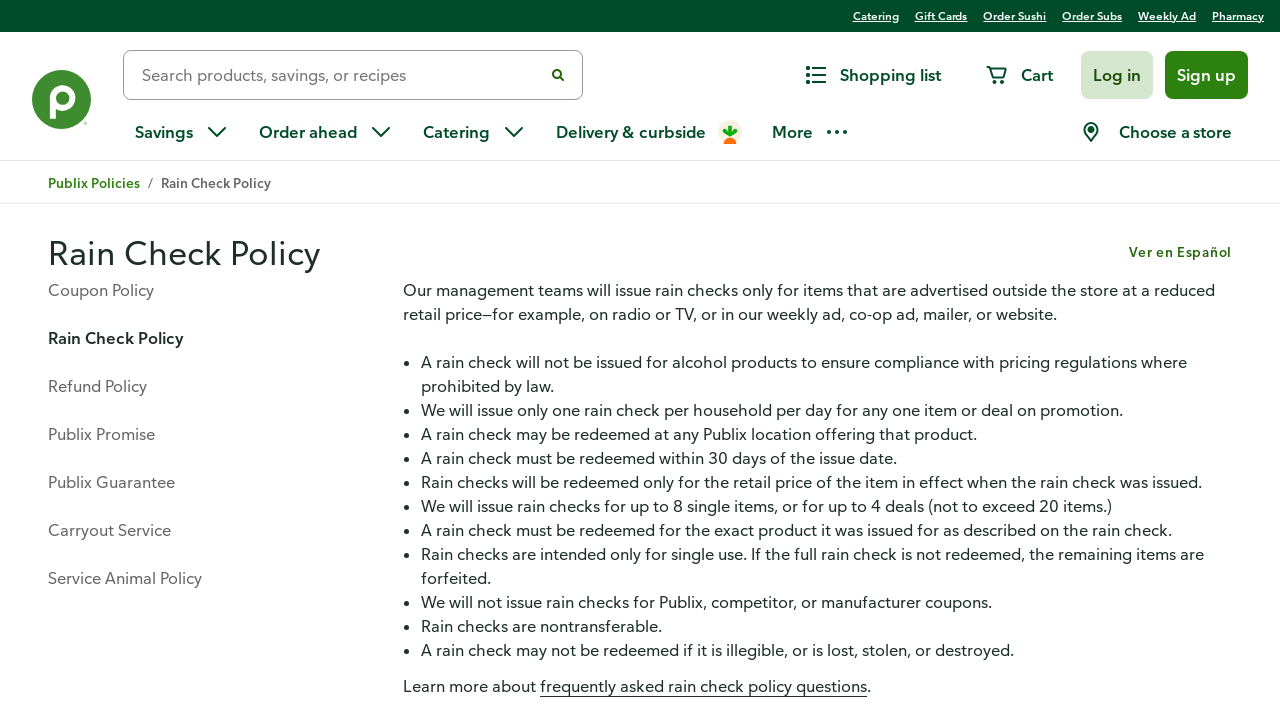